Tests the text box form on demoqa.com by filling in user name, email, current address, and permanent address fields, then submitting the form.

Starting URL: https://demoqa.com/text-box

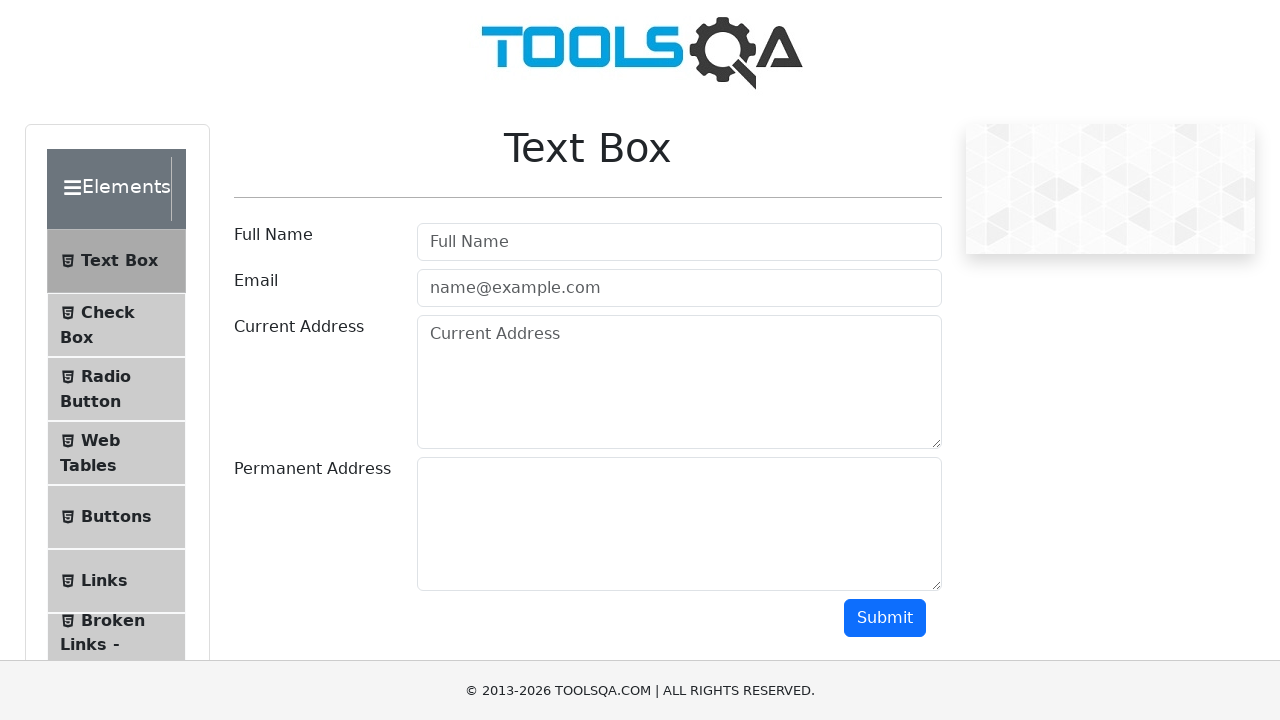

Filled user name field with 'Suvarna Totre' on #userName
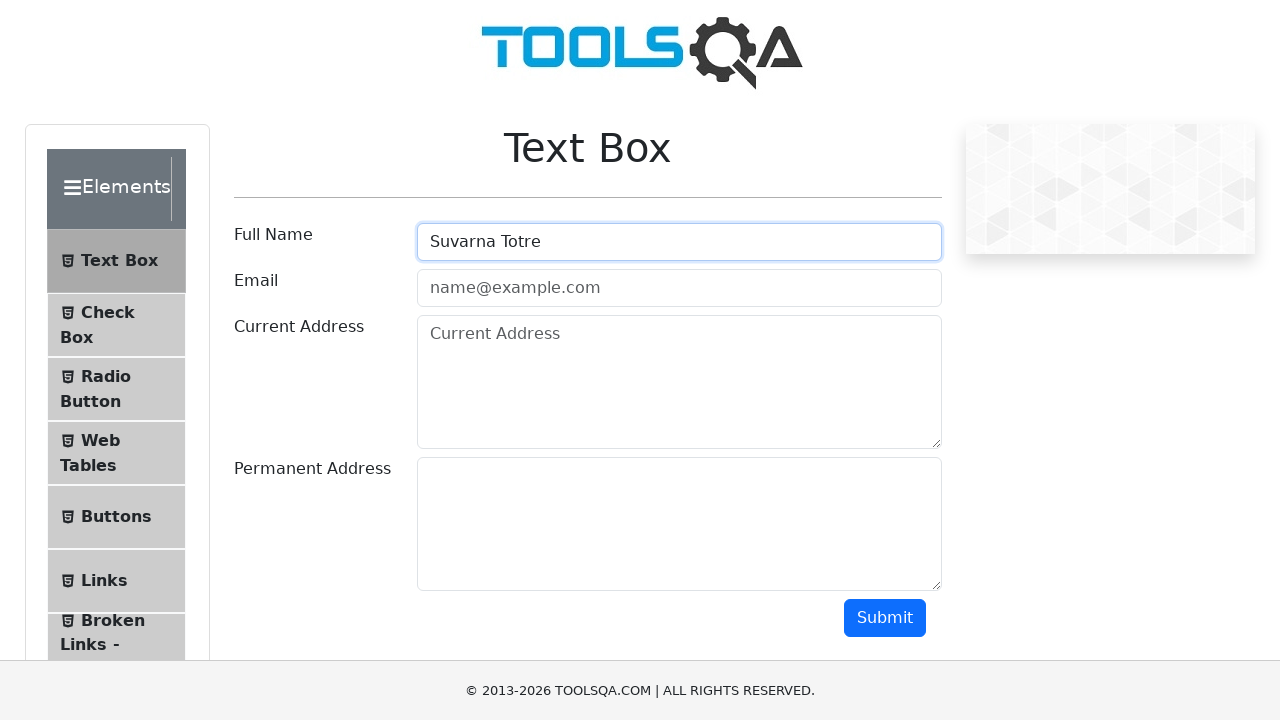

Filled email field with 'suvarna.totre@example.com' on #userEmail
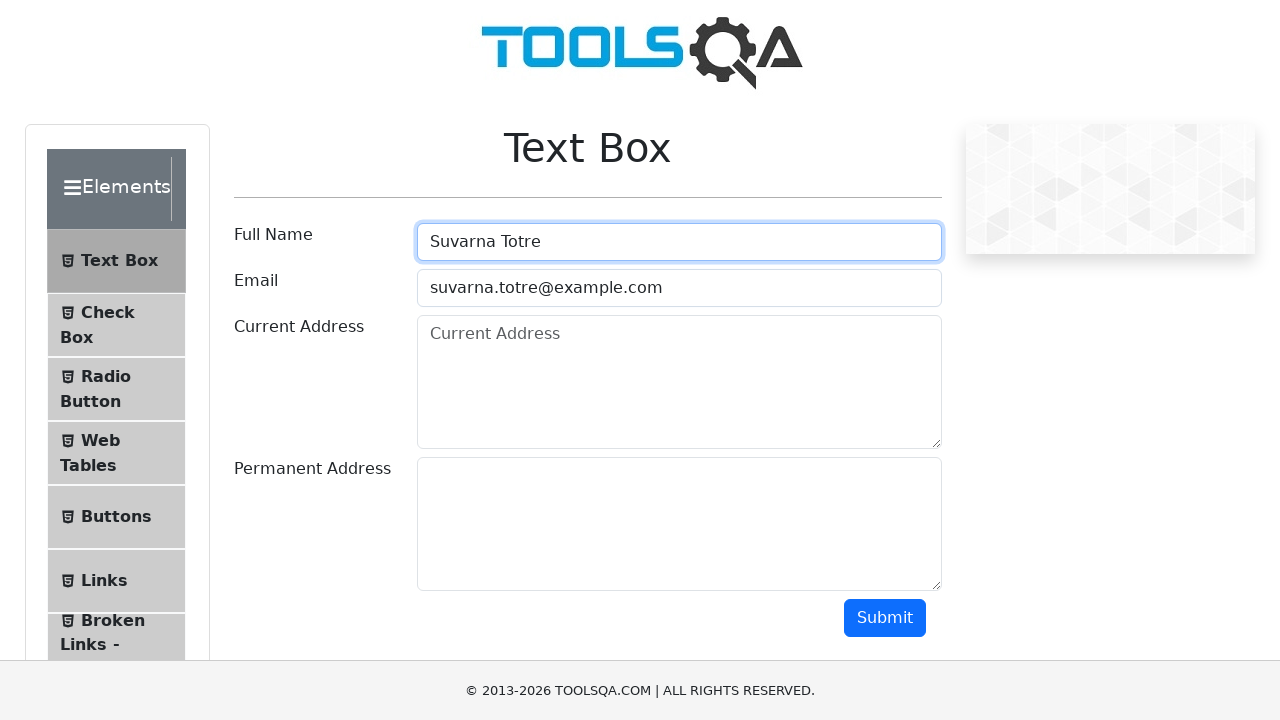

Filled current address field with 'pune abc' on #currentAddress
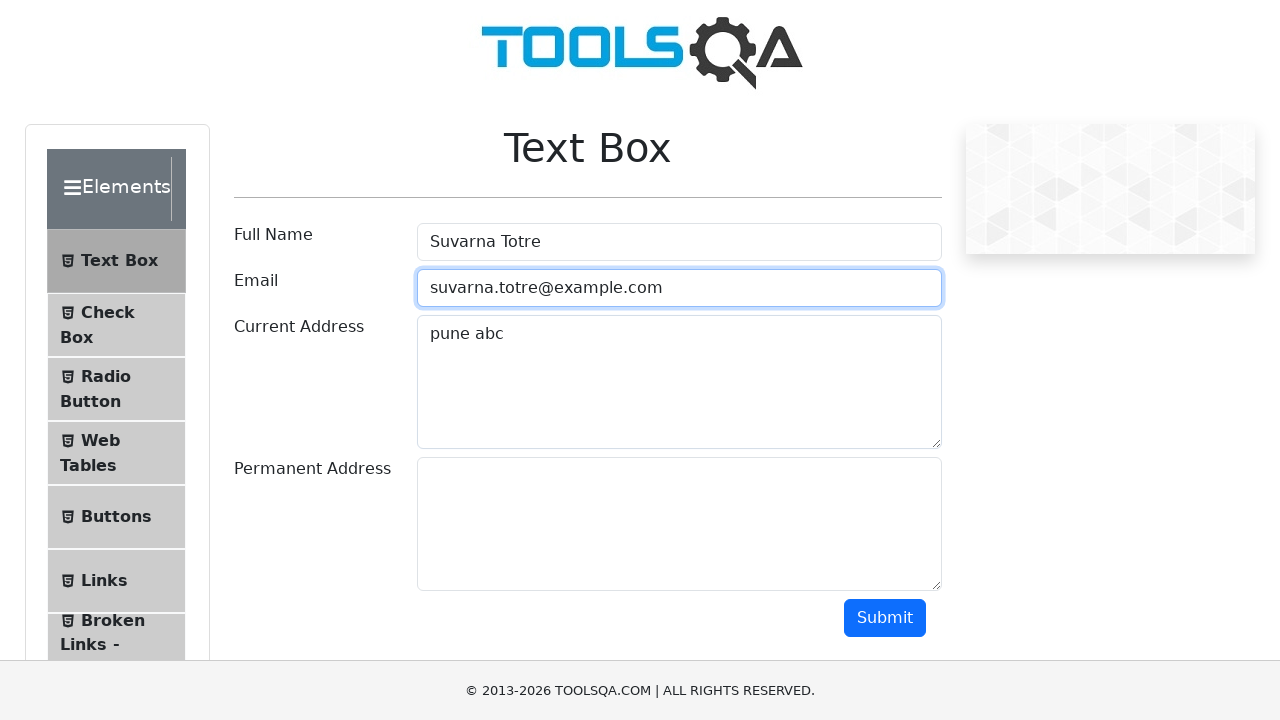

Filled permanent address field with 'pune ghgh' on #permanentAddress
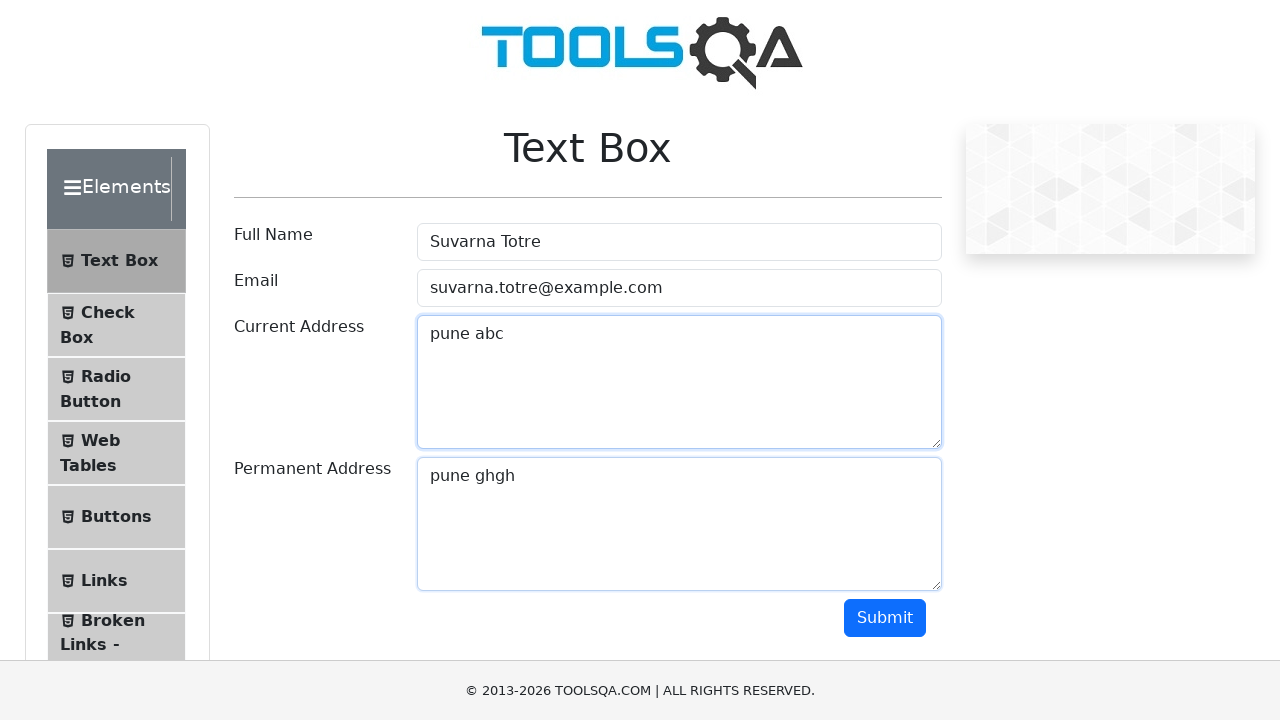

Clicked submit button to submit the form at (885, 618) on #submit
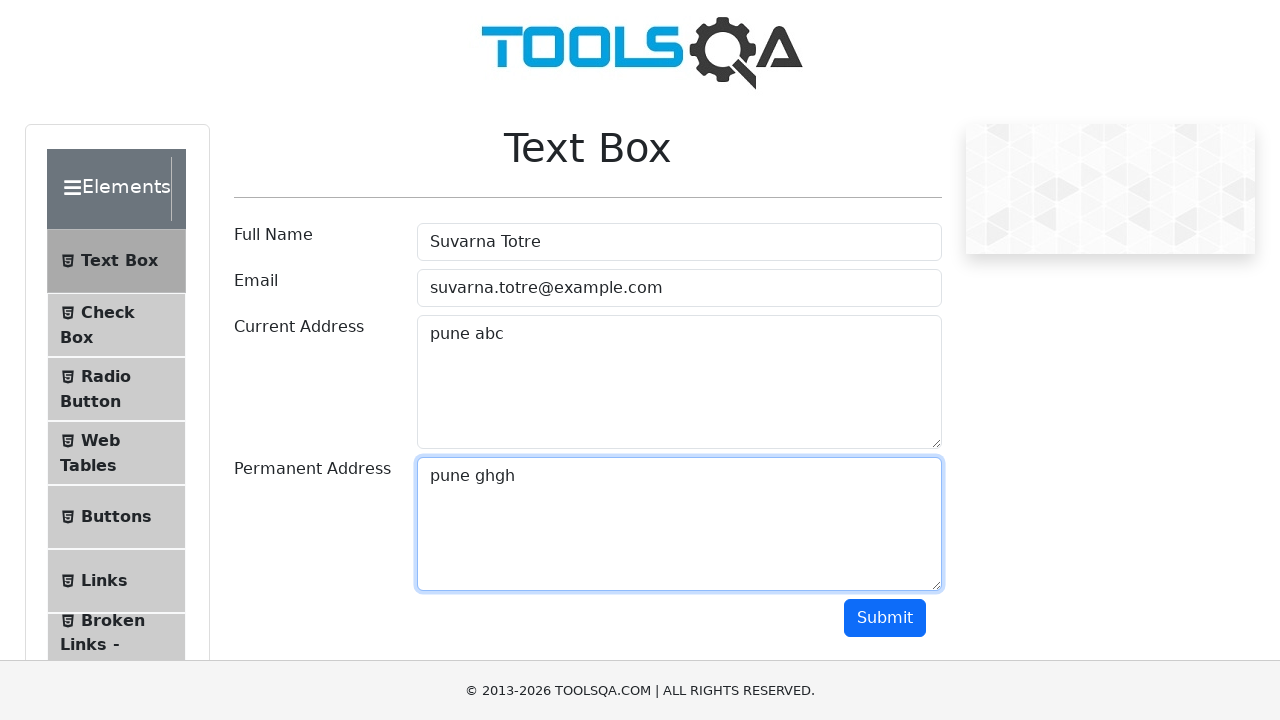

Form submission output appeared
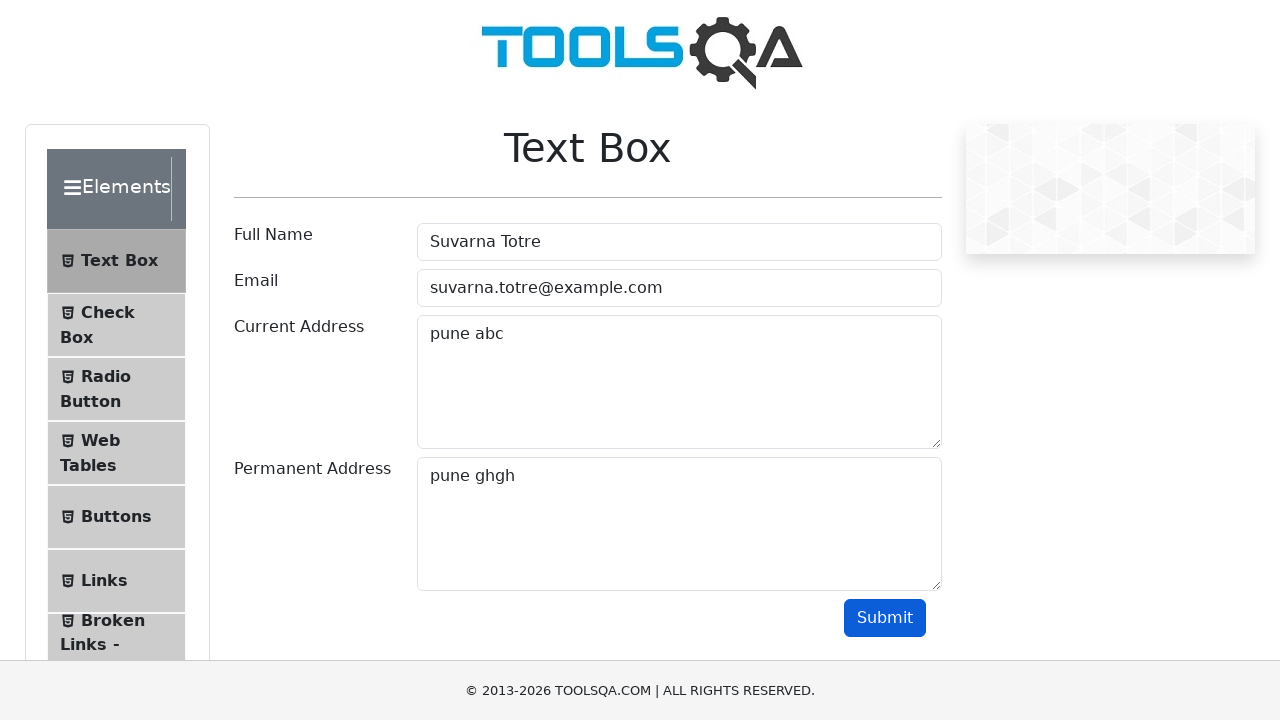

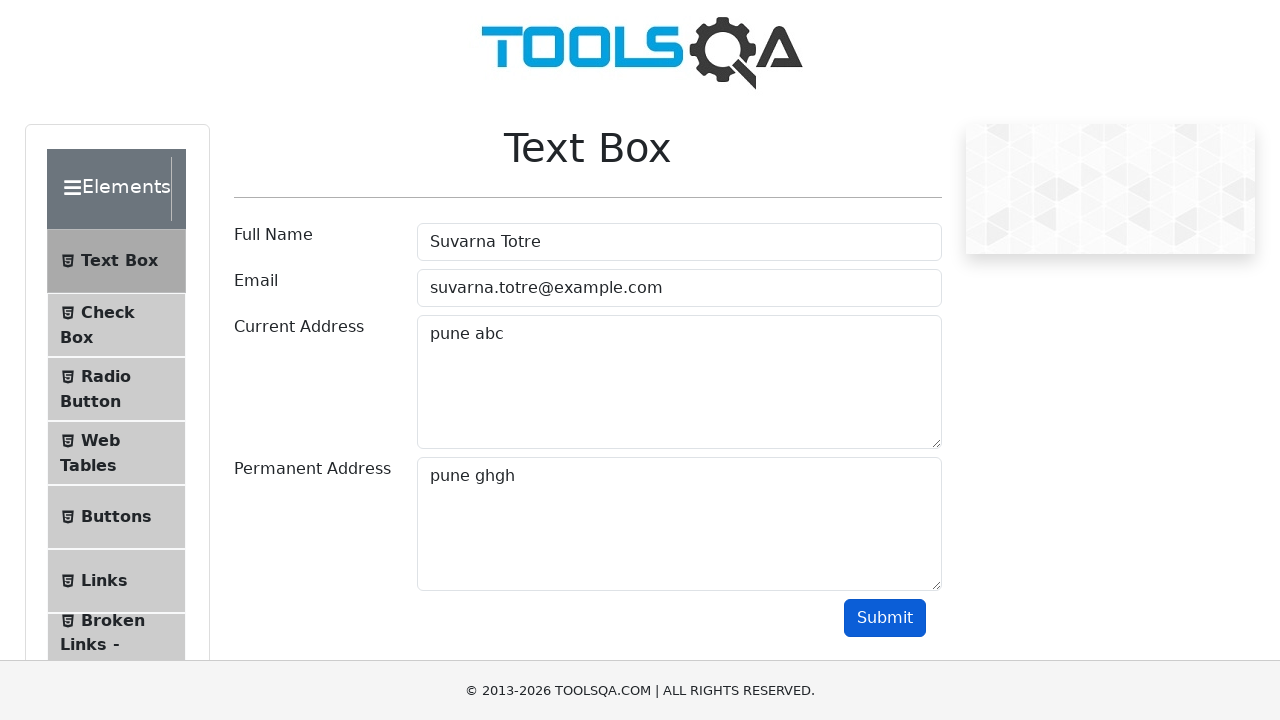